Tests that pressing arrow down decreases negative numbers in the input field

Starting URL: http://the-internet.herokuapp.com/

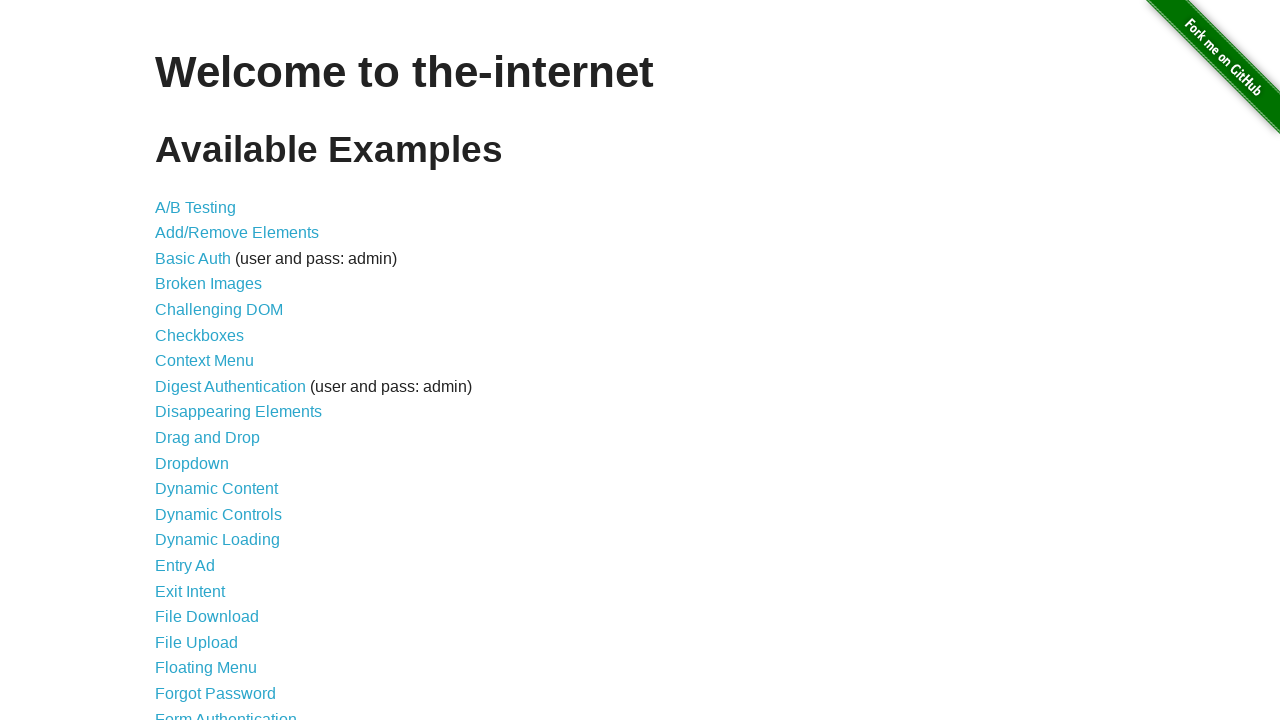

Clicked on Inputs link at (176, 361) on xpath=//a[text()='Inputs']
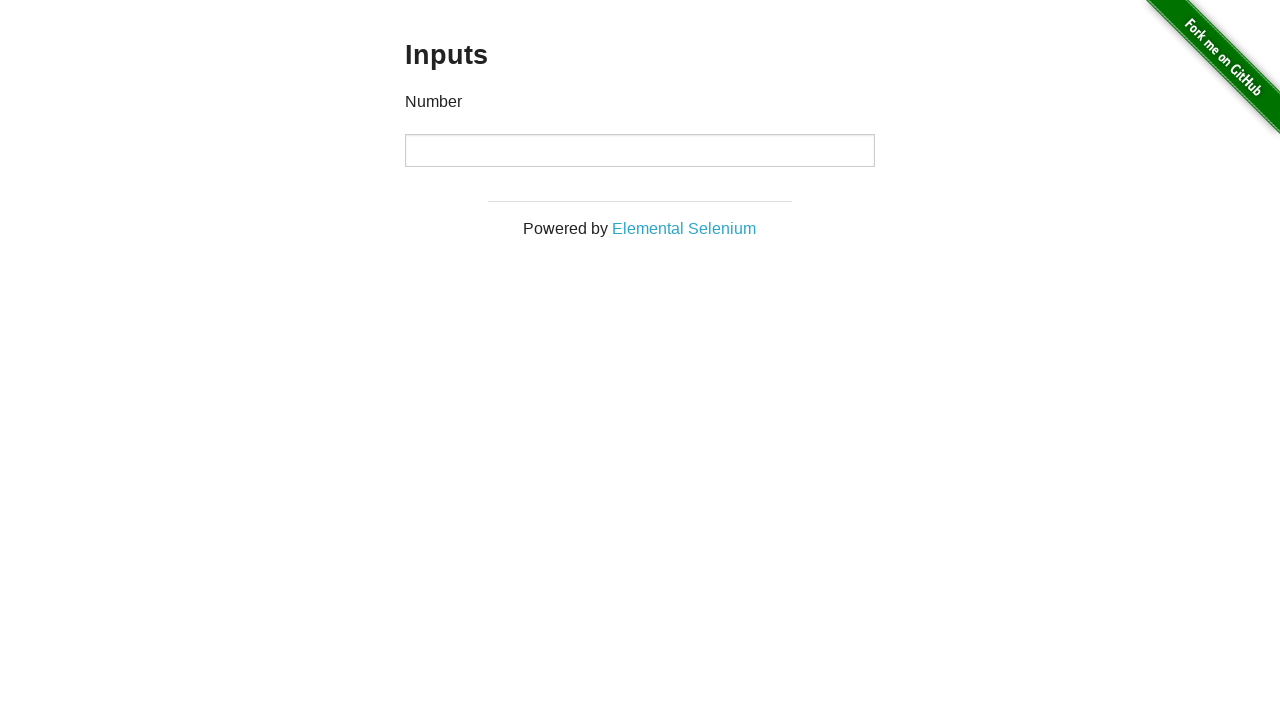

Filled input field with negative number '-2' on input
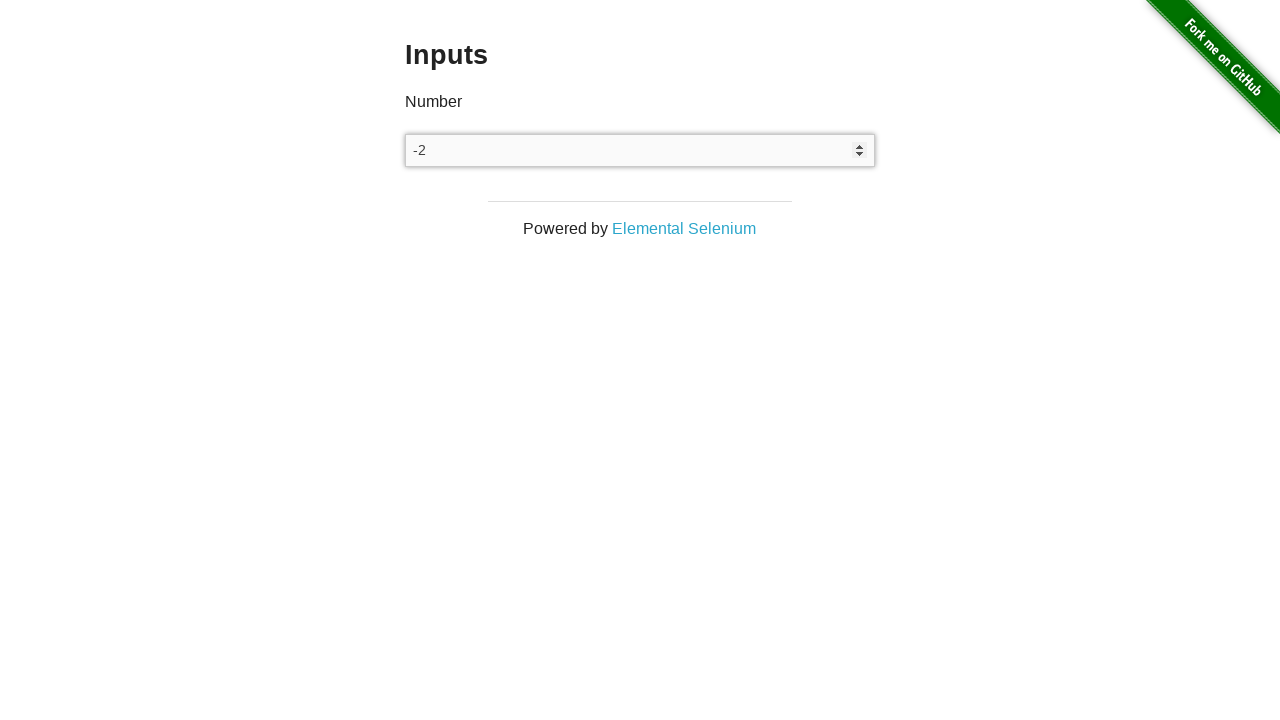

Pressed ArrowDown key to decrease negative number on input
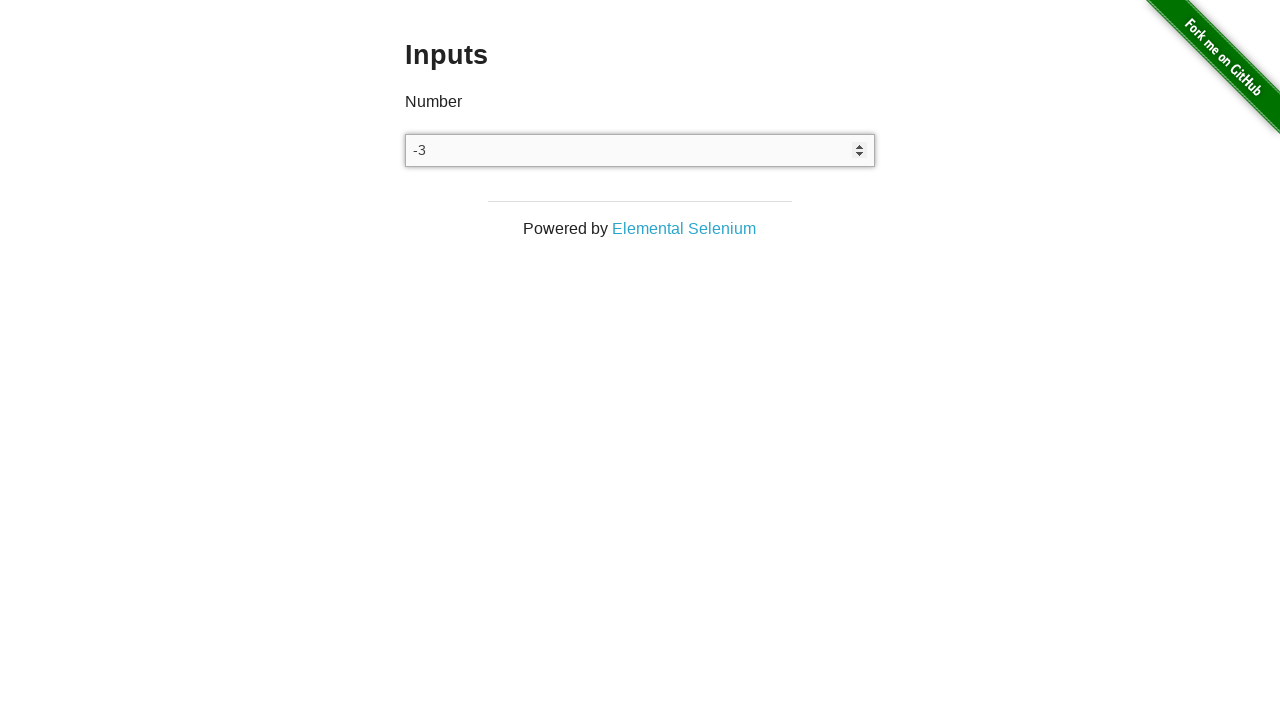

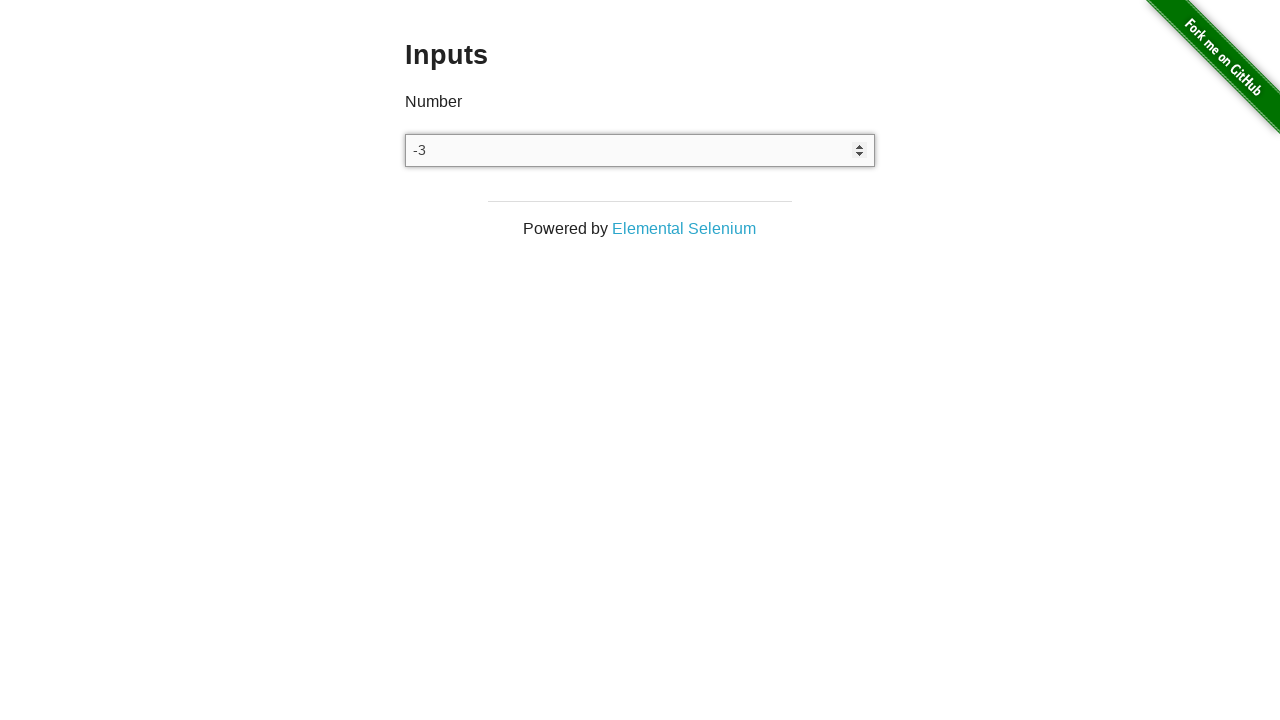